Tests selecting a day of the week from a dropdown button menu by clicking the button and selecting 'Jueves'

Starting URL: https://thefreerangetester.github.io/sandbox-automation-testing/

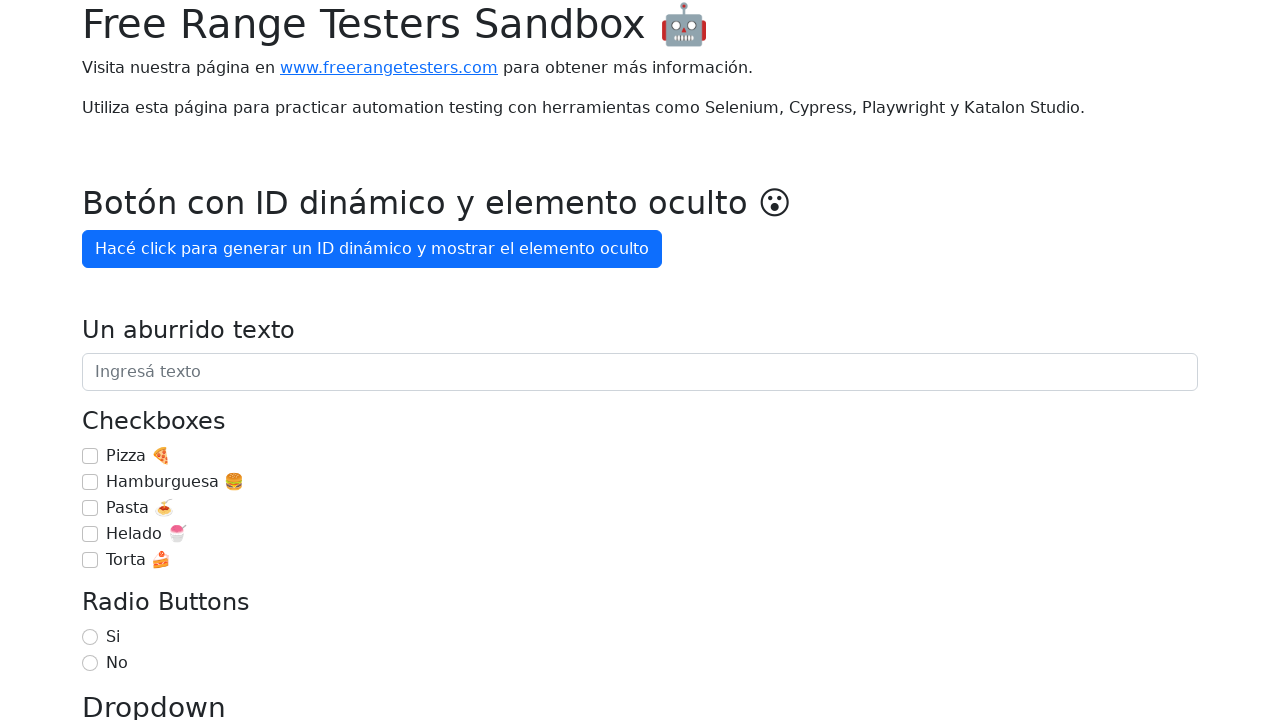

Clicked the 'Día de la semana' (Day of the week) dropdown button at (171, 360) on internal:role=button[name="Día de la semana"i]
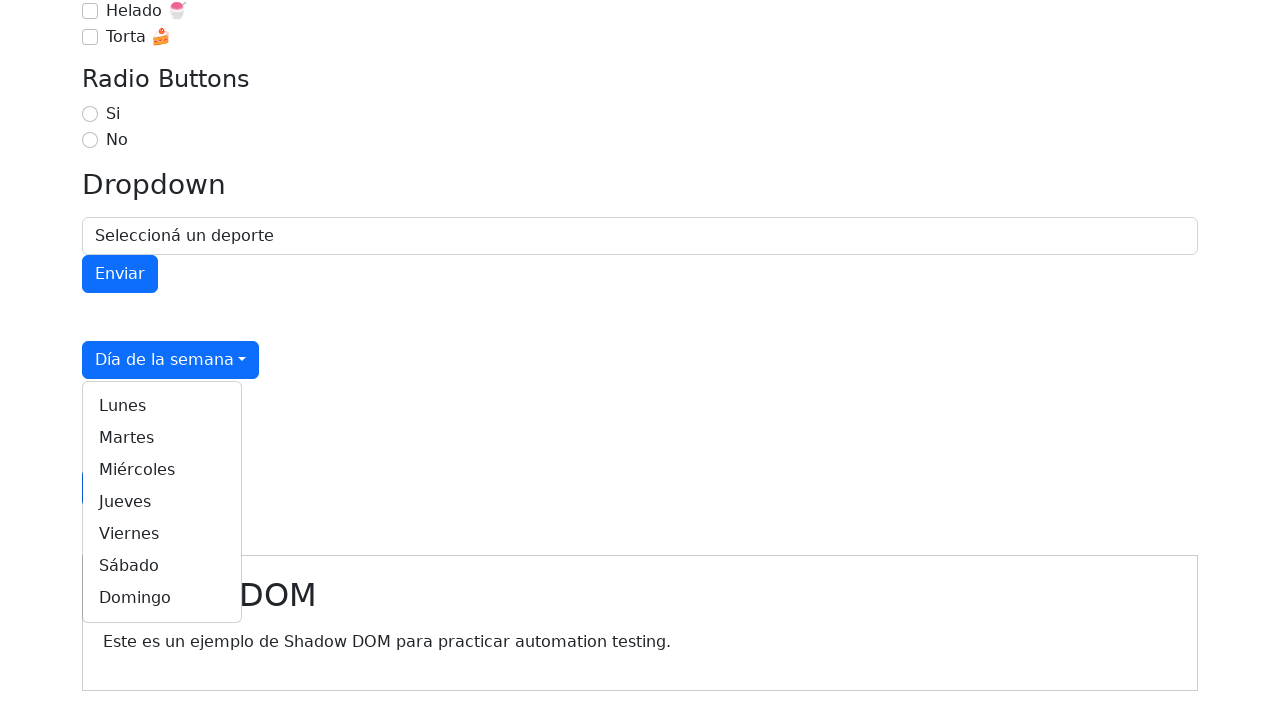

Selected 'Jueves' (Thursday) from the dropdown menu at (162, 502) on internal:role=link[name="Jueves"i]
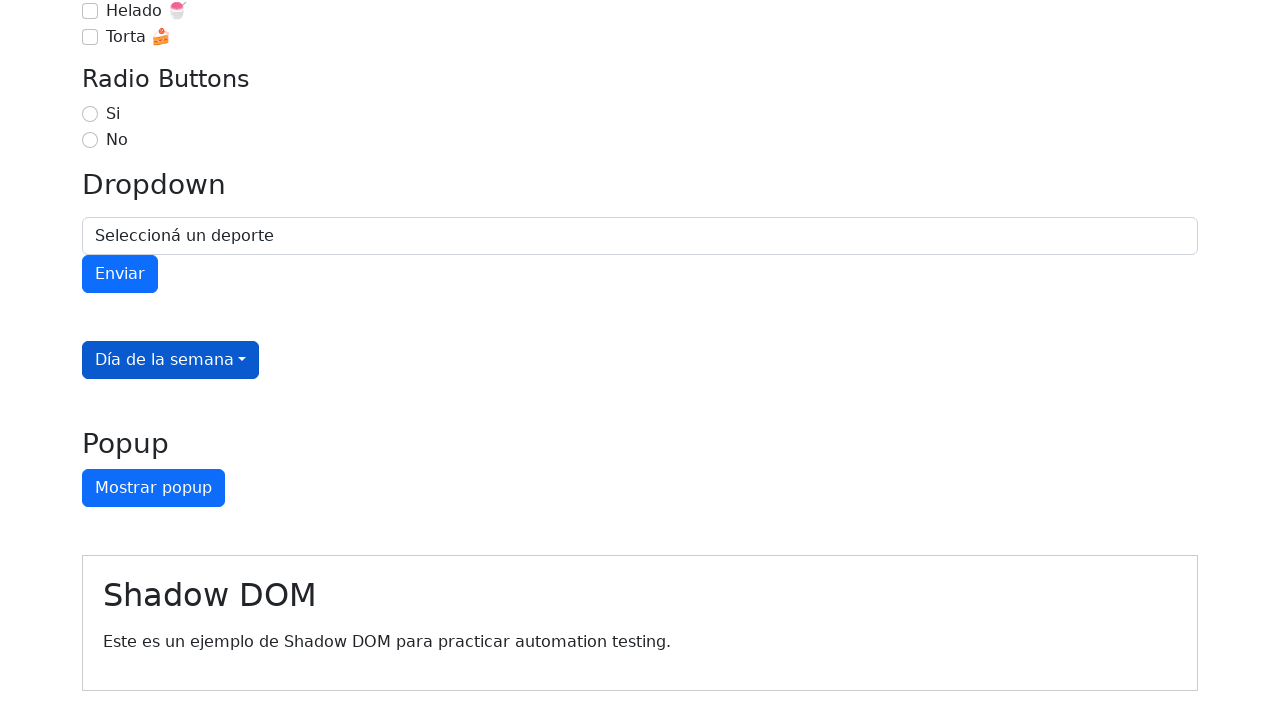

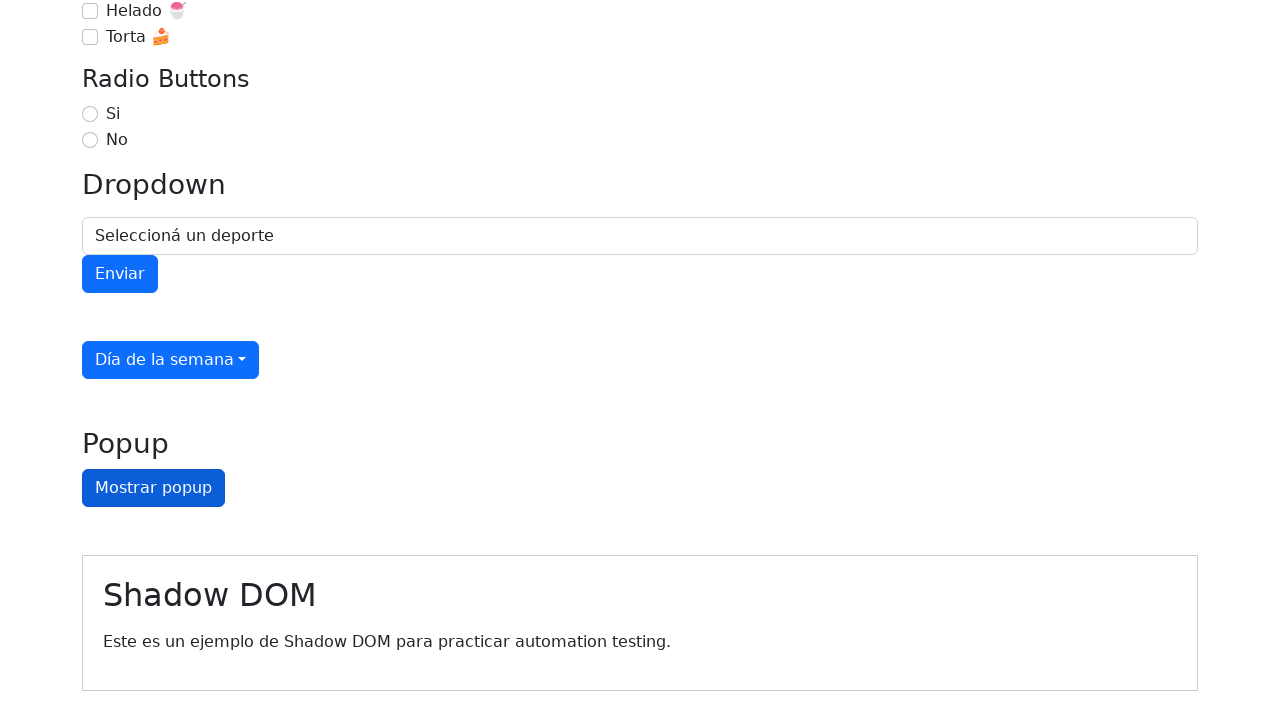